Tests clicking the Apollo Research external link which opens in a new tab

Starting URL: https://neuronpedia.org

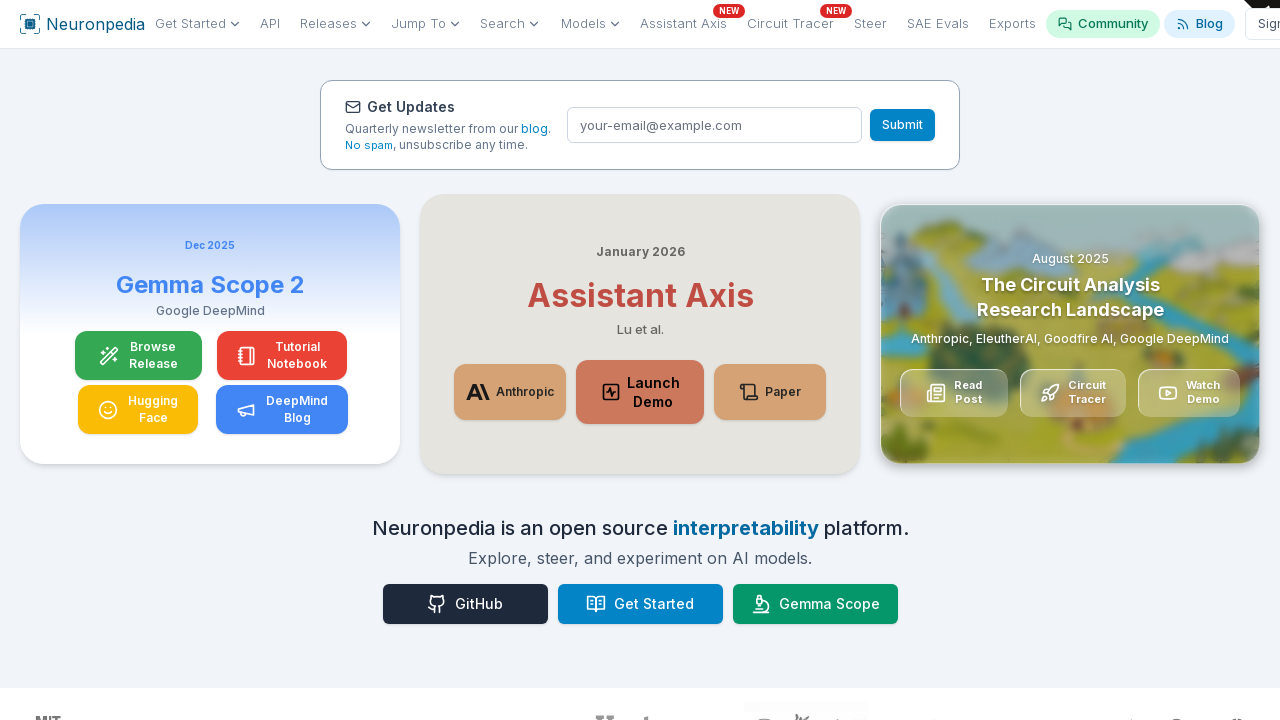

Clicked Apollo Research external link at (1184, 702) on a[target="_blank"][href*="gpt2sm-apollojt"]
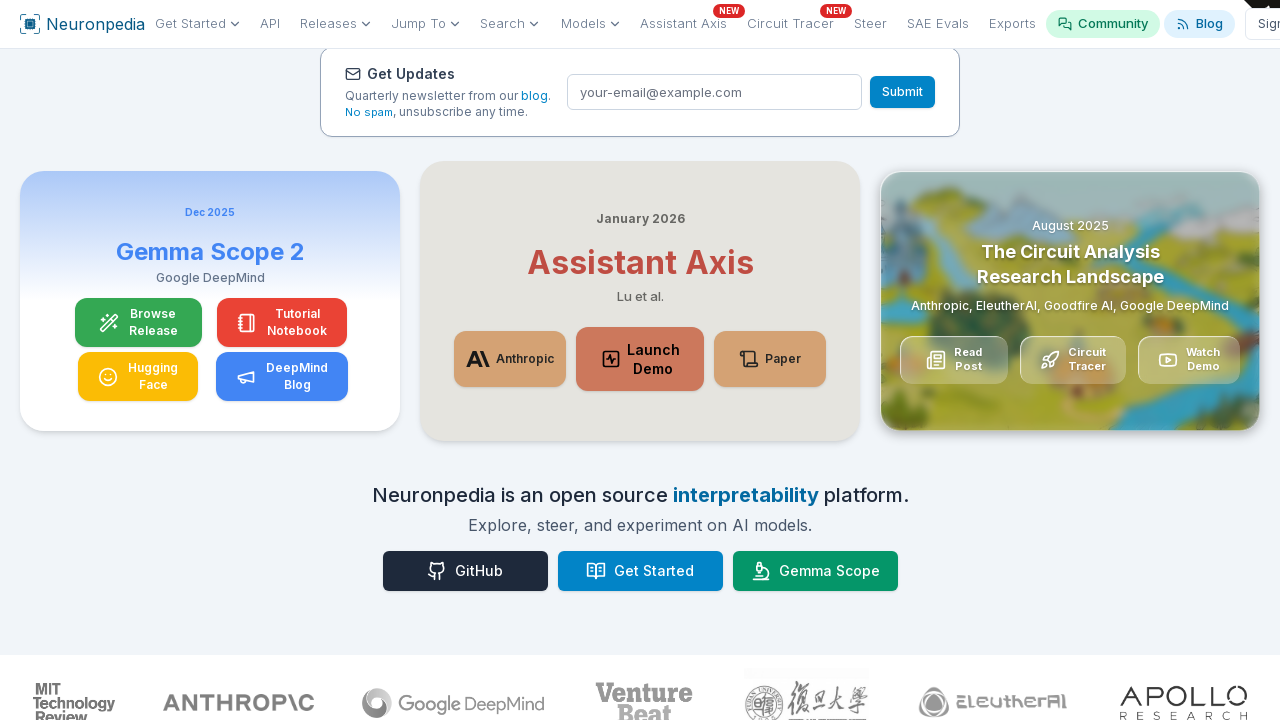

New tab opened with Apollo Research
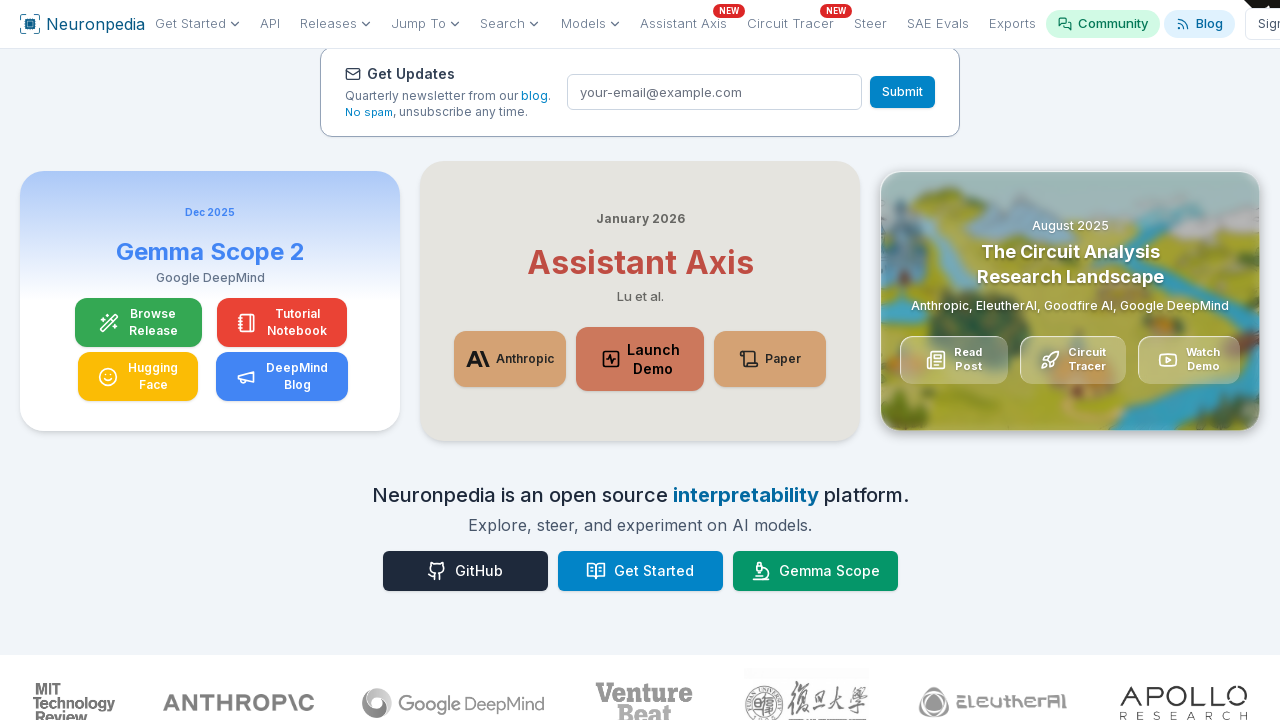

Apollo Research page loaded completely
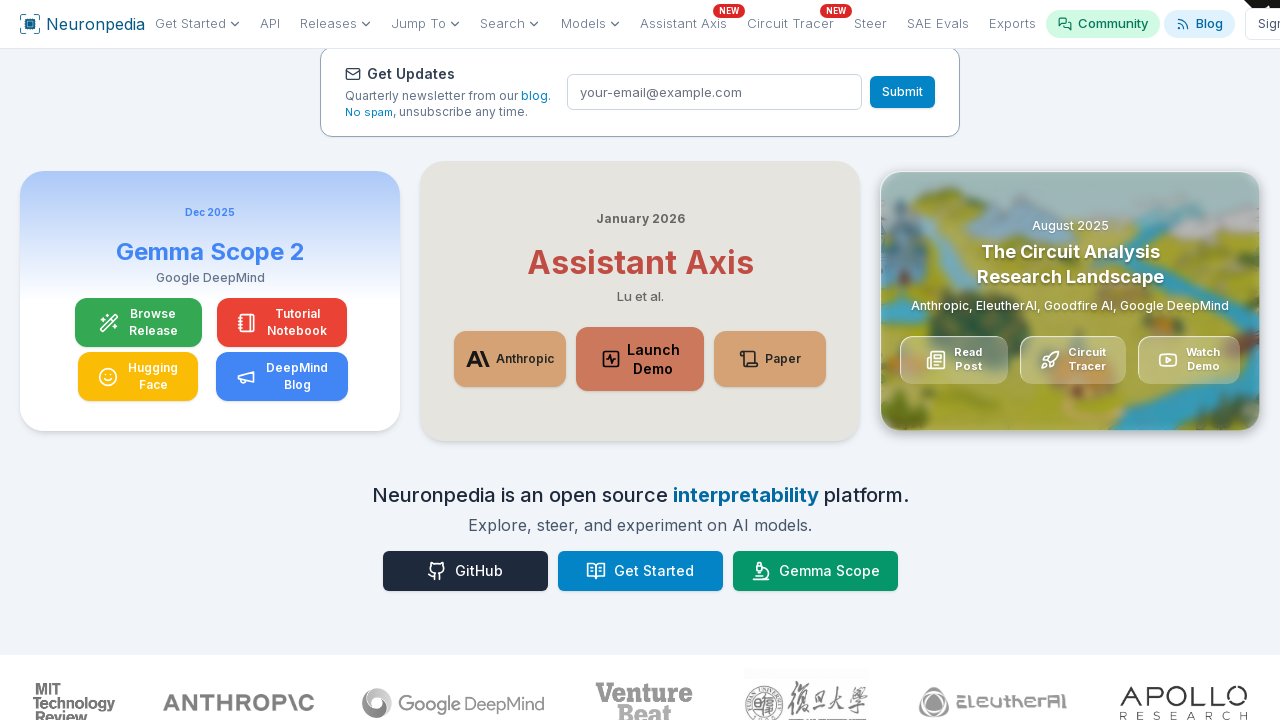

Verified URL contains 'gpt2sm-apollojt'
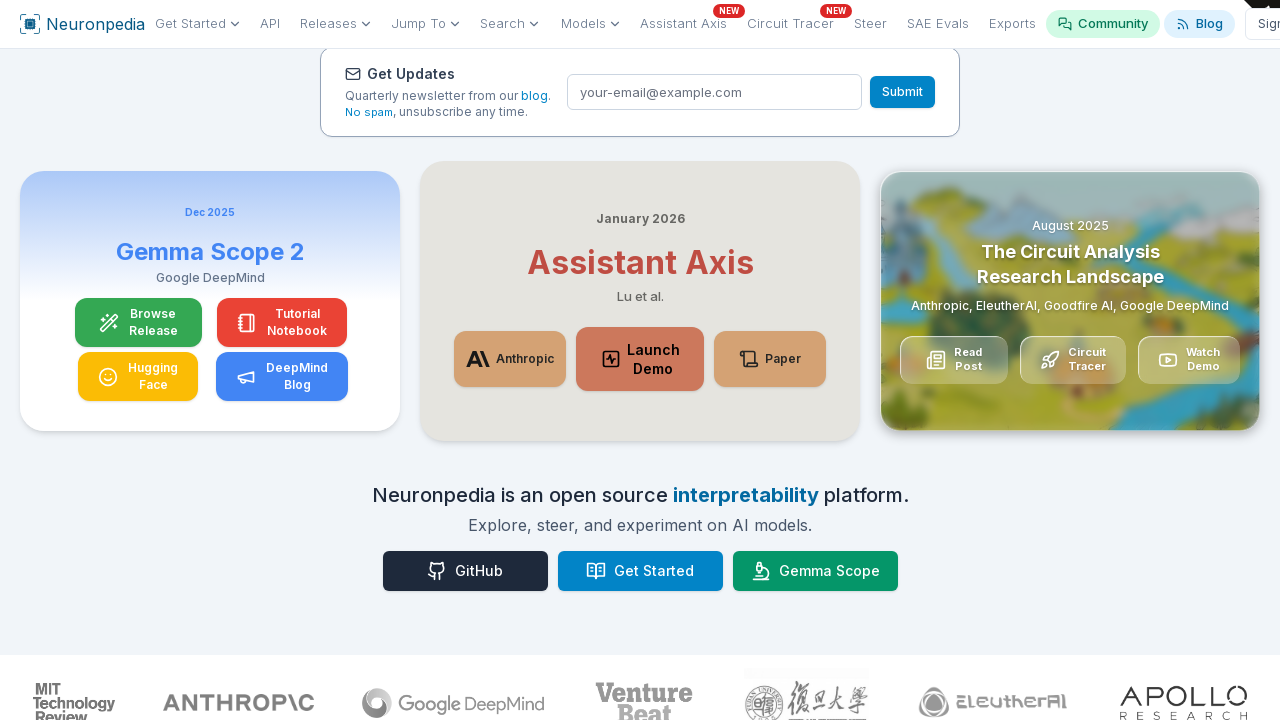

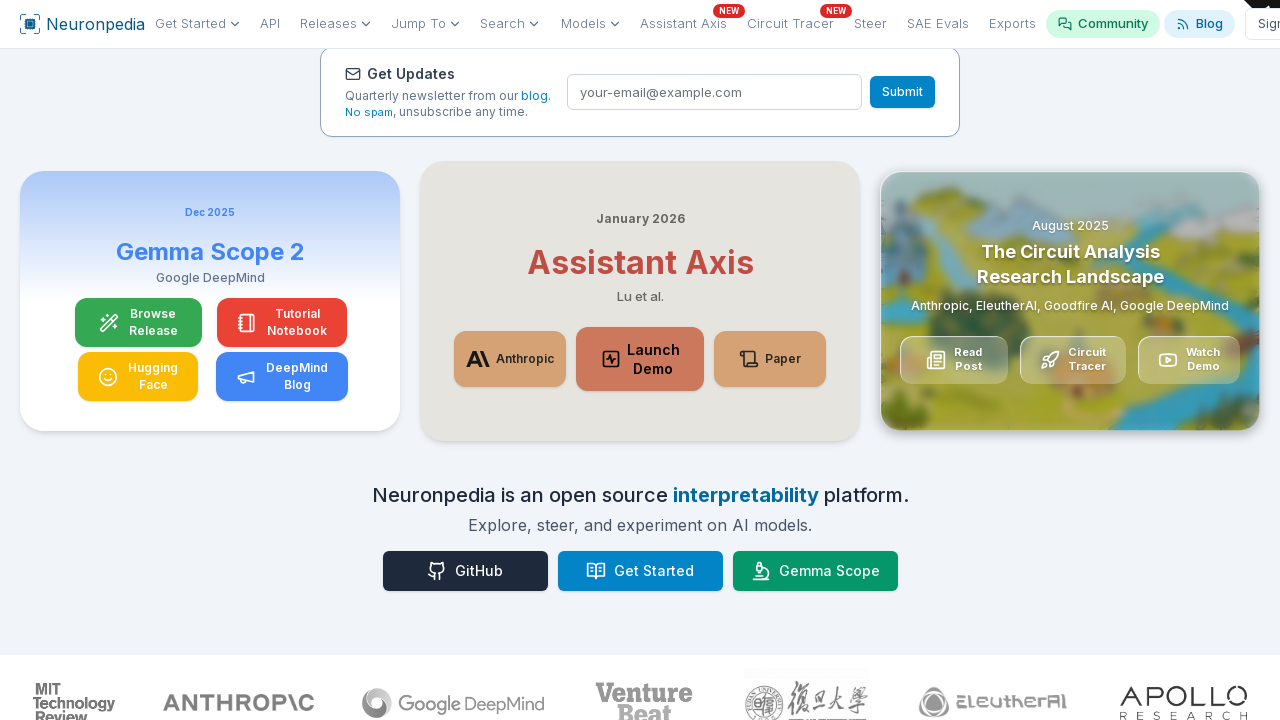